Tests that an error message is displayed when submitting the login form with only password (no username)

Starting URL: https://demo.applitools.com/hackathonV2.html

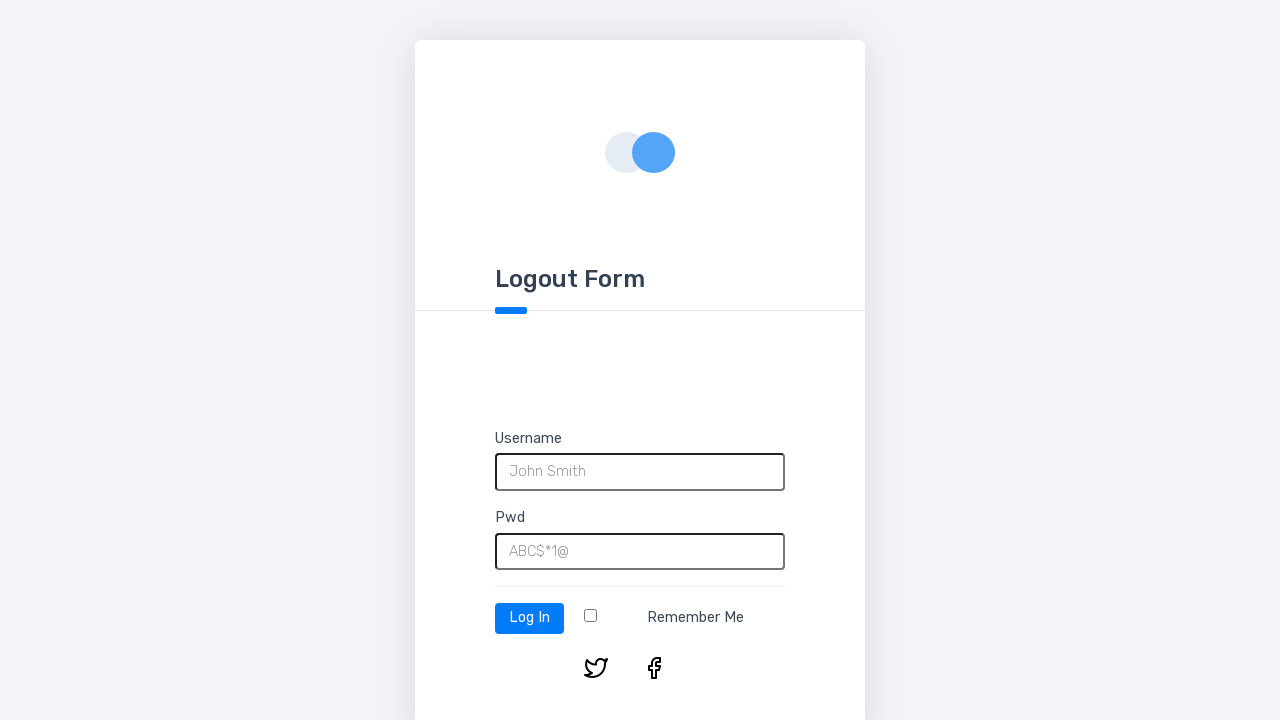

Navigated to login page
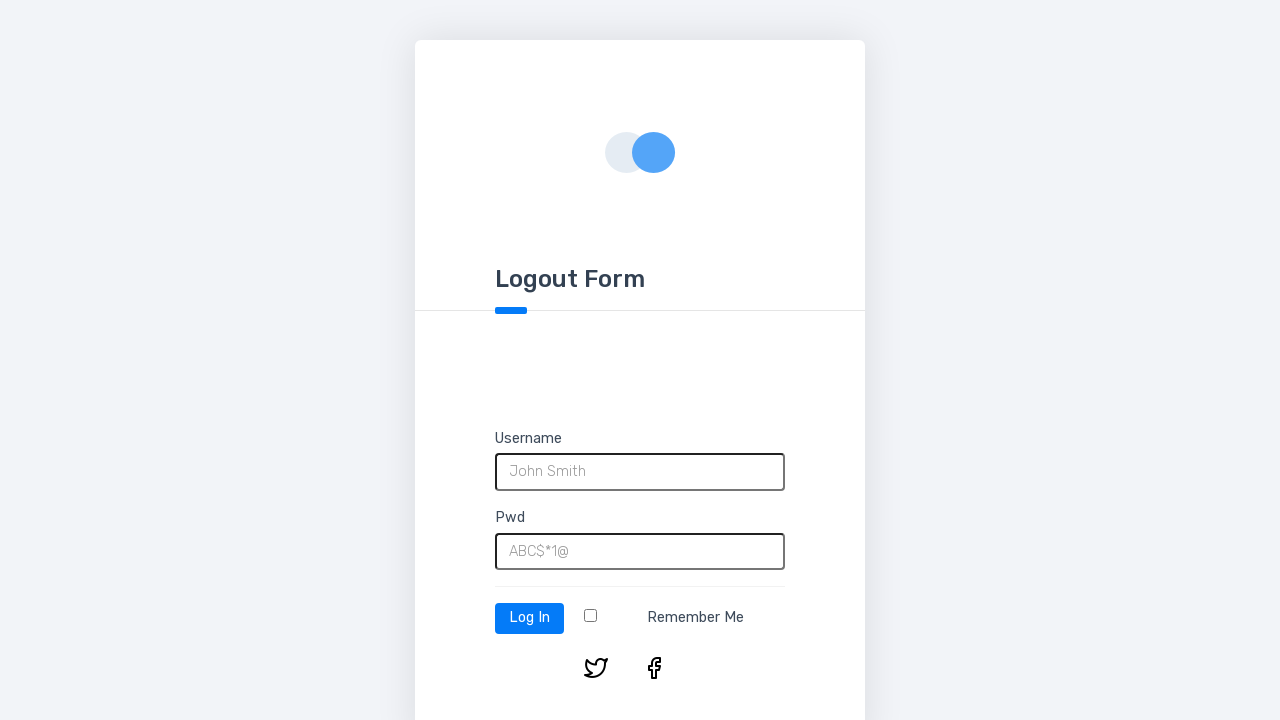

Filled password field with 'ABC$1@' on #password
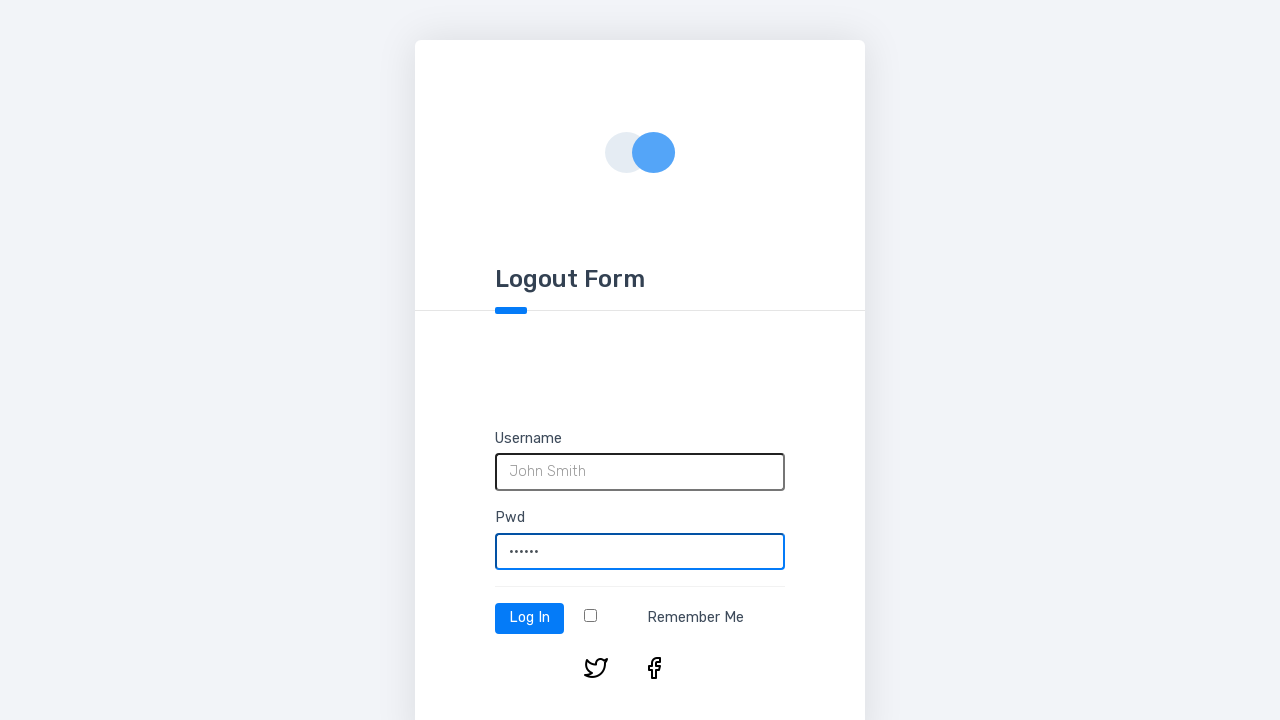

Clicked login button at (530, 618) on #log-in
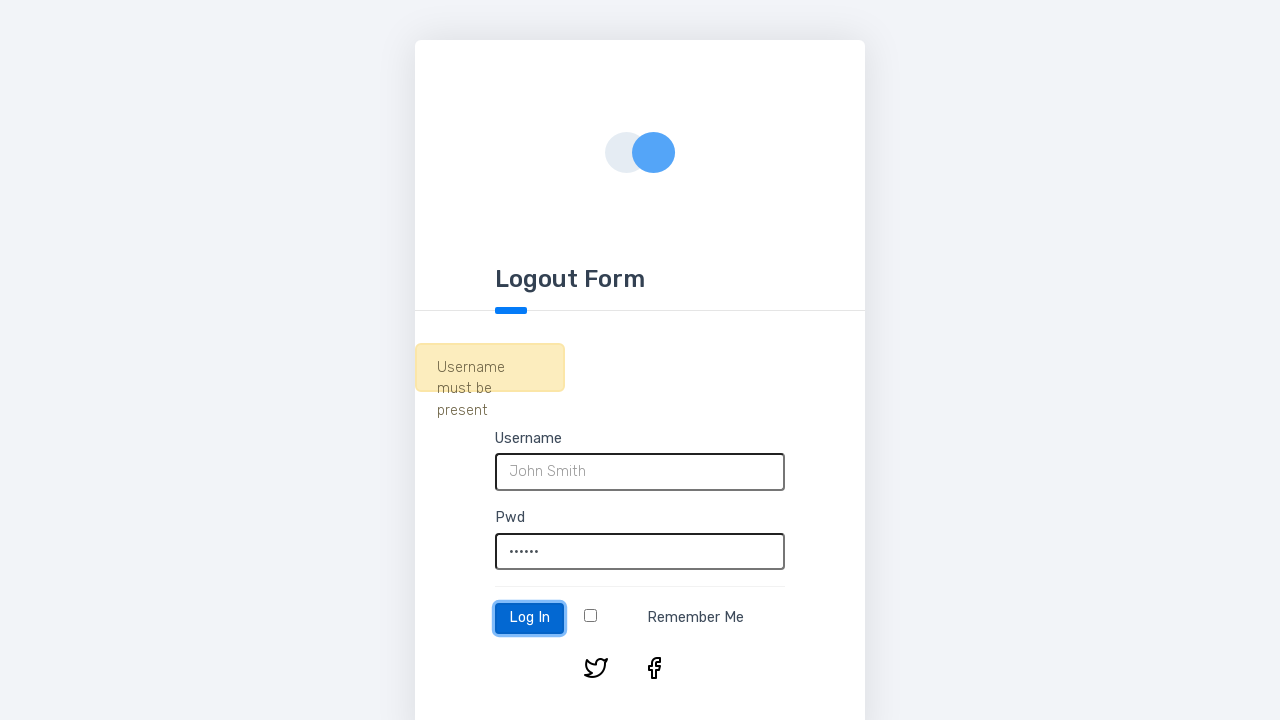

Error message alert appeared
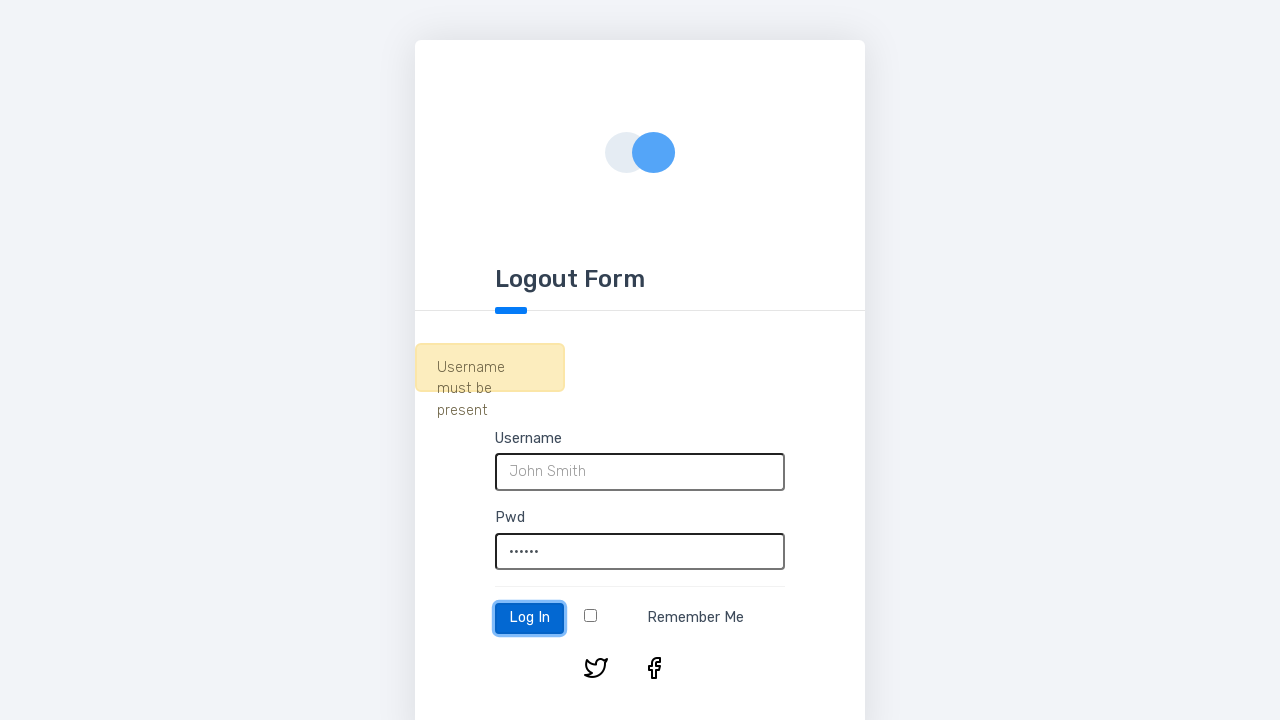

Verified error alert is visible
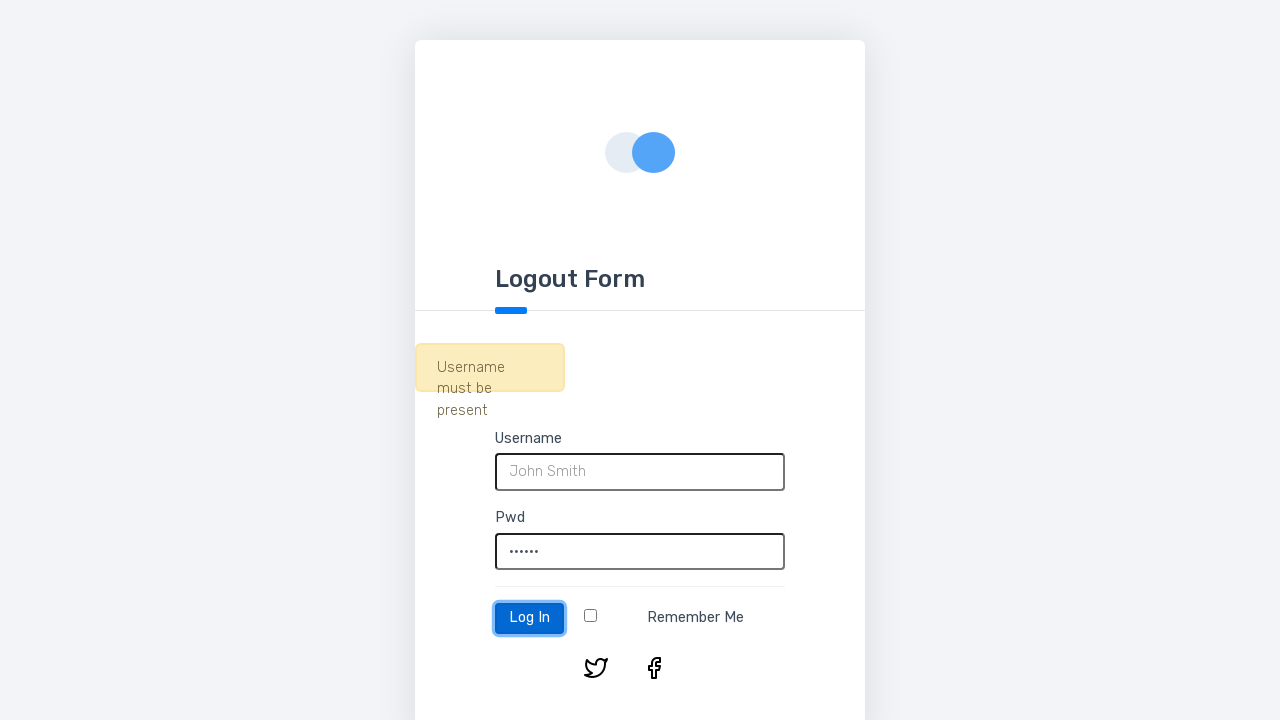

Verified error message contains 'Username must be present'
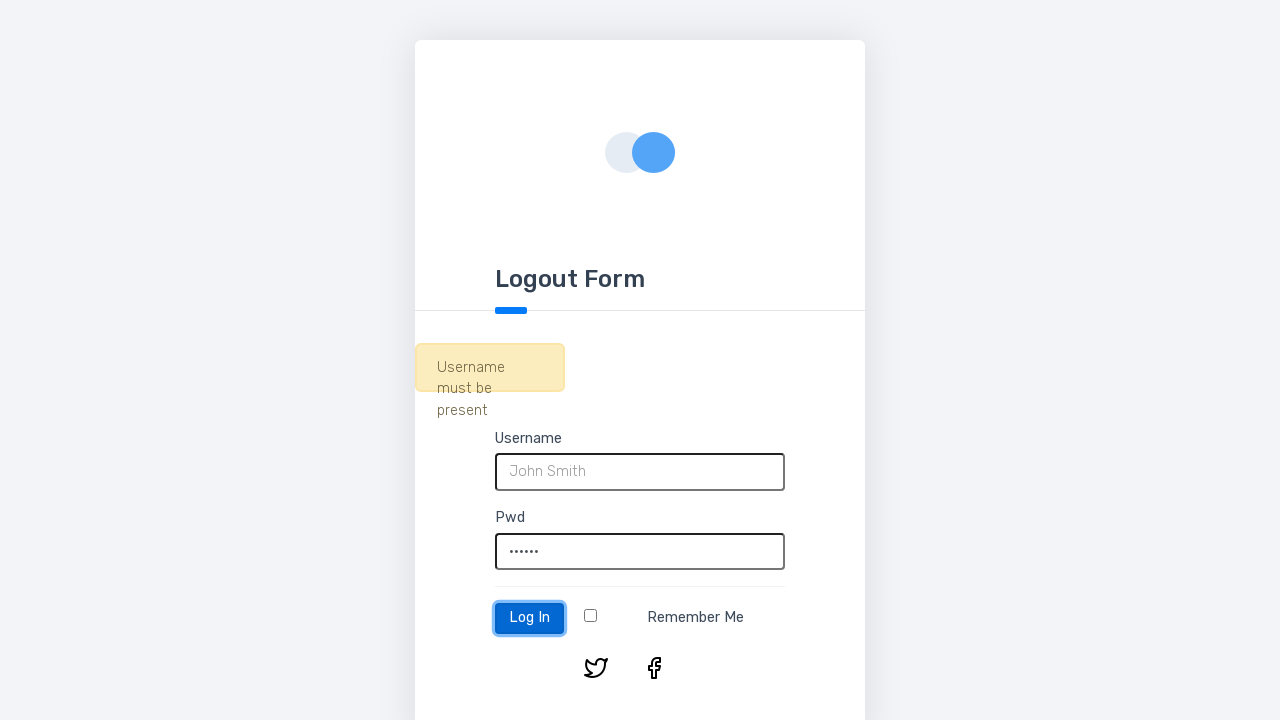

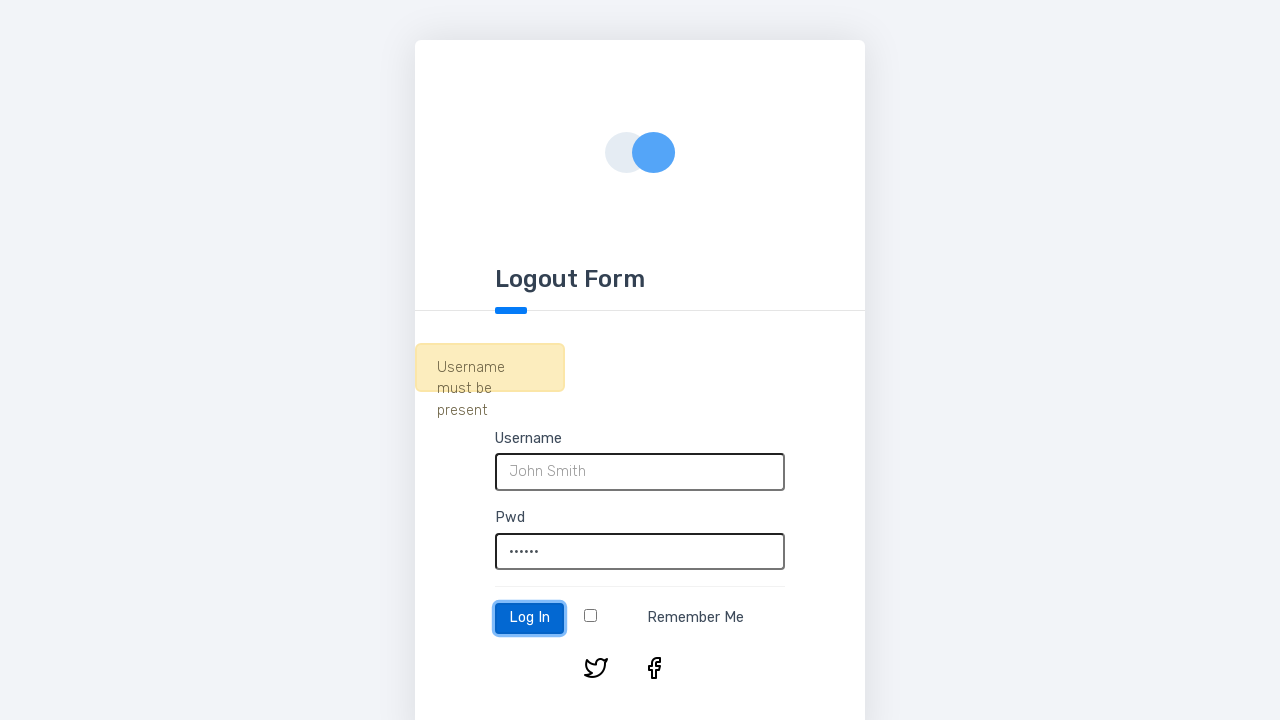